Waits for price to reach $100, clicks book button, solves a mathematical formula based on a value from the page, and submits the answer

Starting URL: http://suninjuly.github.io/explicit_wait2.html

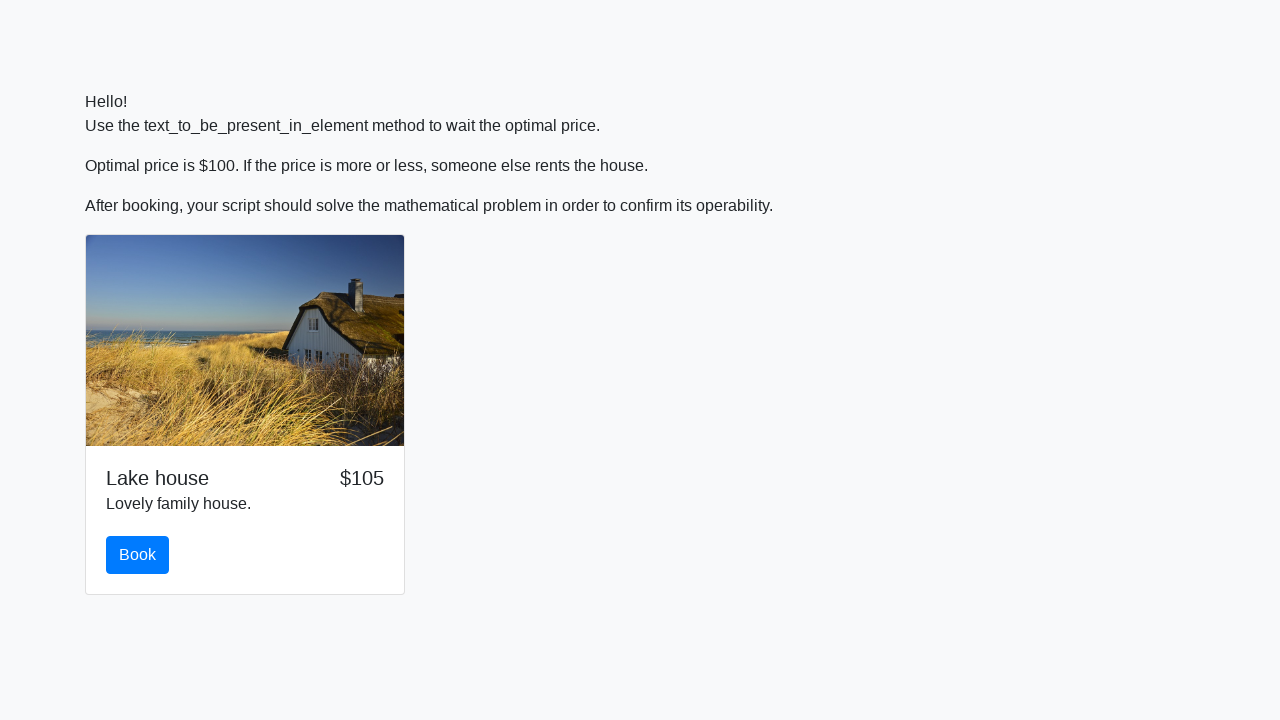

Waited for price to reach $100
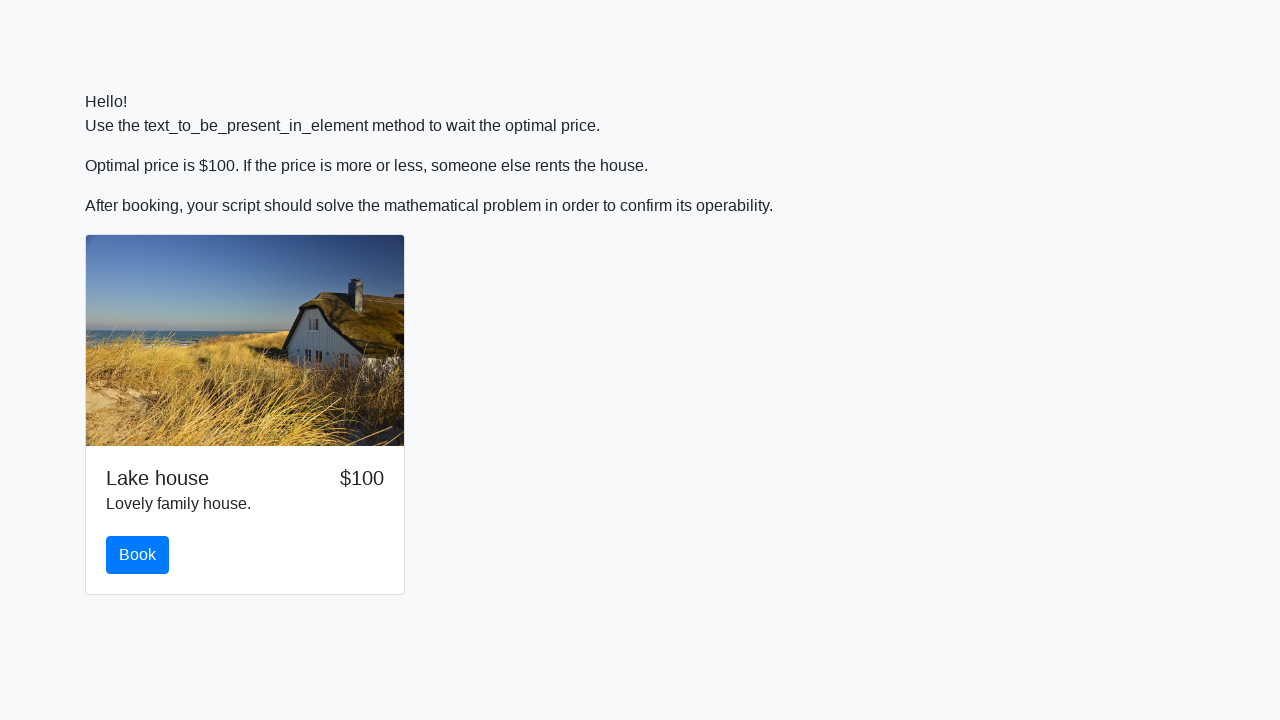

Clicked the Book button at (138, 555) on #book
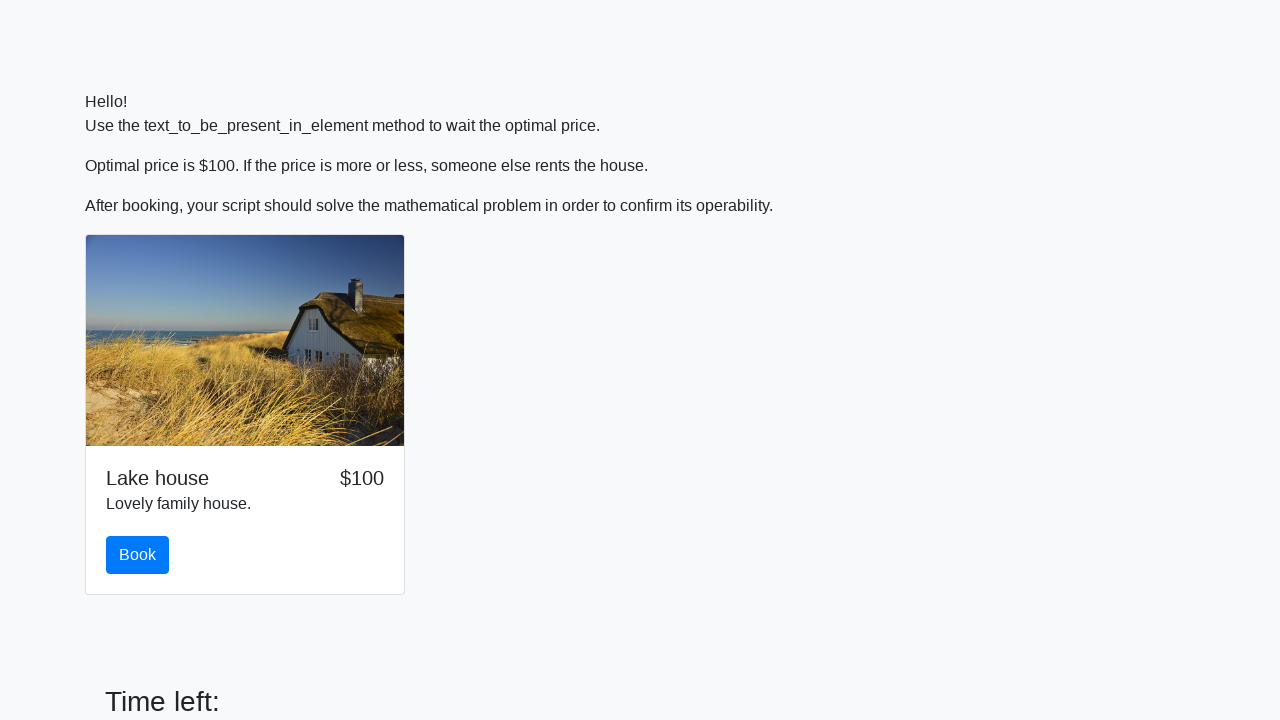

Retrieved input value from page: 847
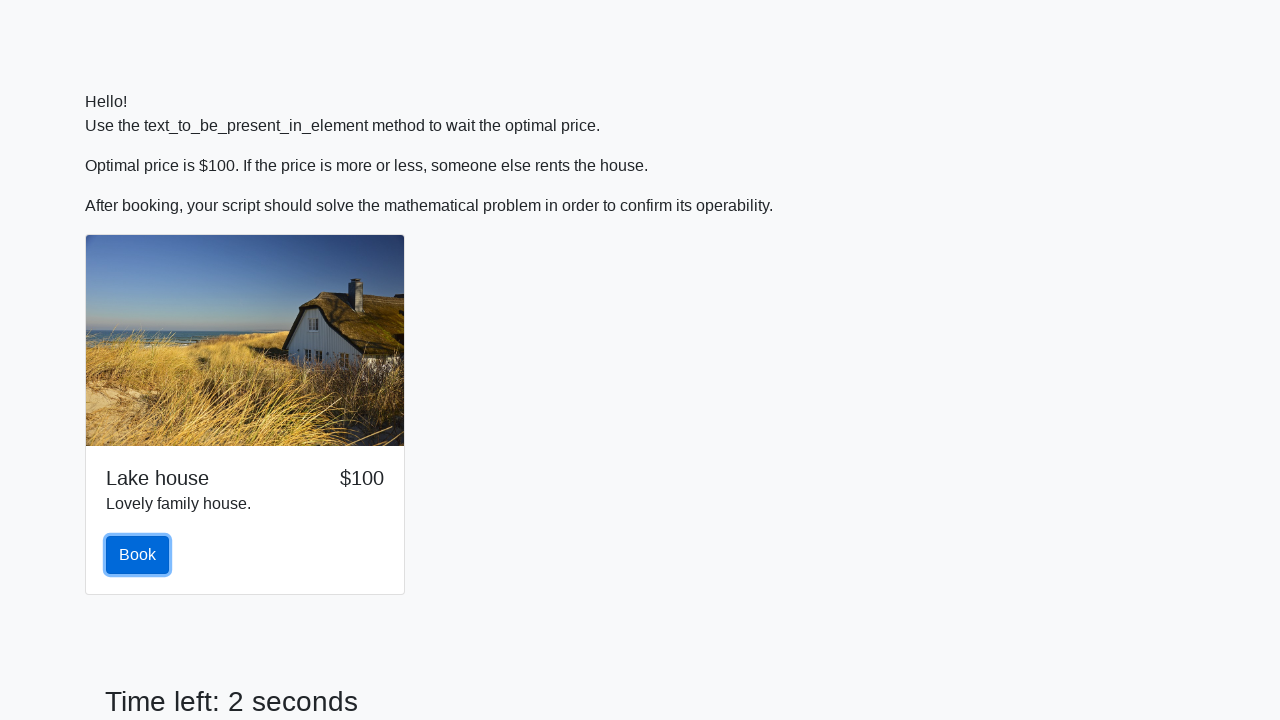

Calculated answer using mathematical formula: 2.425681249204339
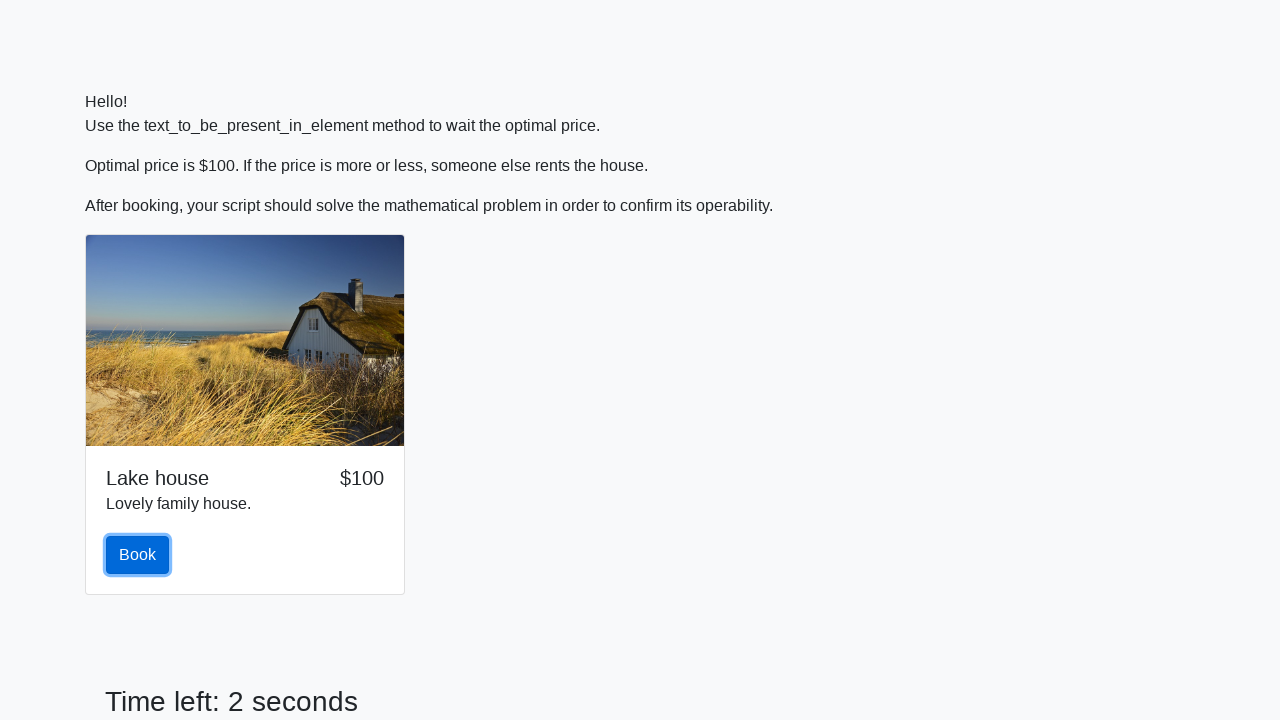

Filled answer field with calculated value: 2.425681249204339 on #answer
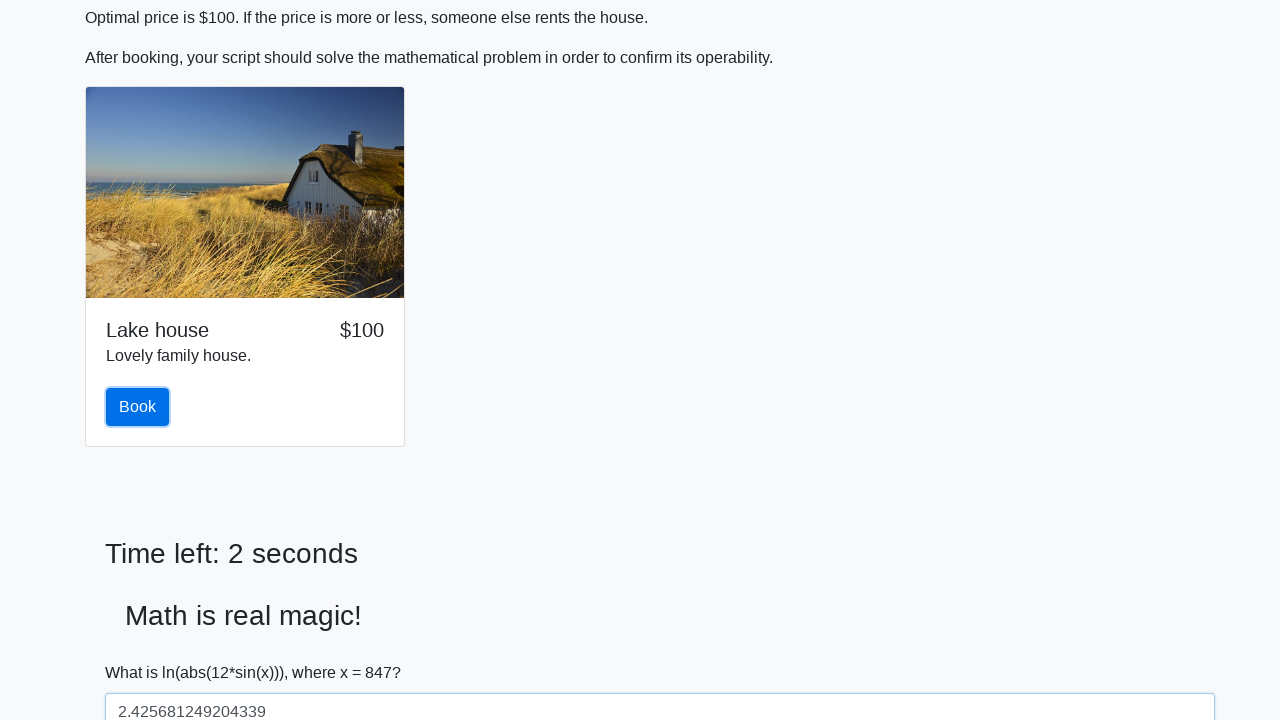

Clicked the Solve button to submit the answer at (143, 651) on #solve
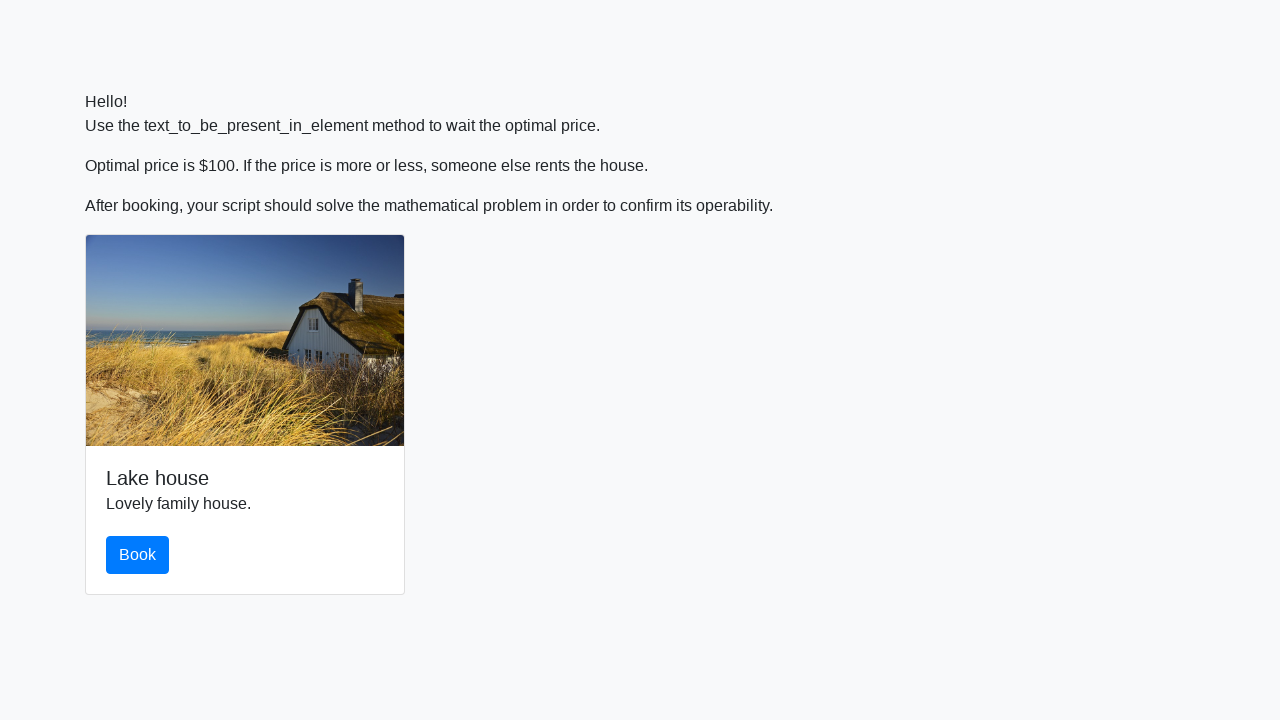

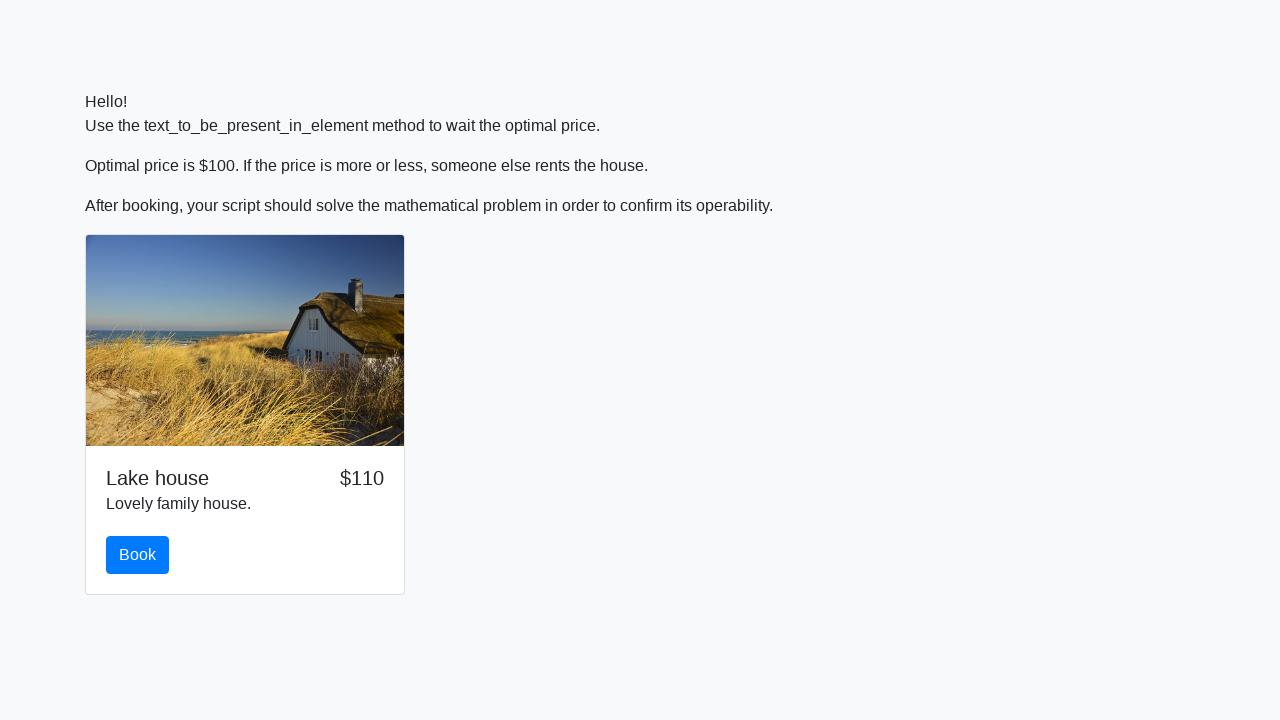